Clicks the prompt alert button, dismisses it, and verifies no result is displayed

Starting URL: https://demoqa.com/alerts

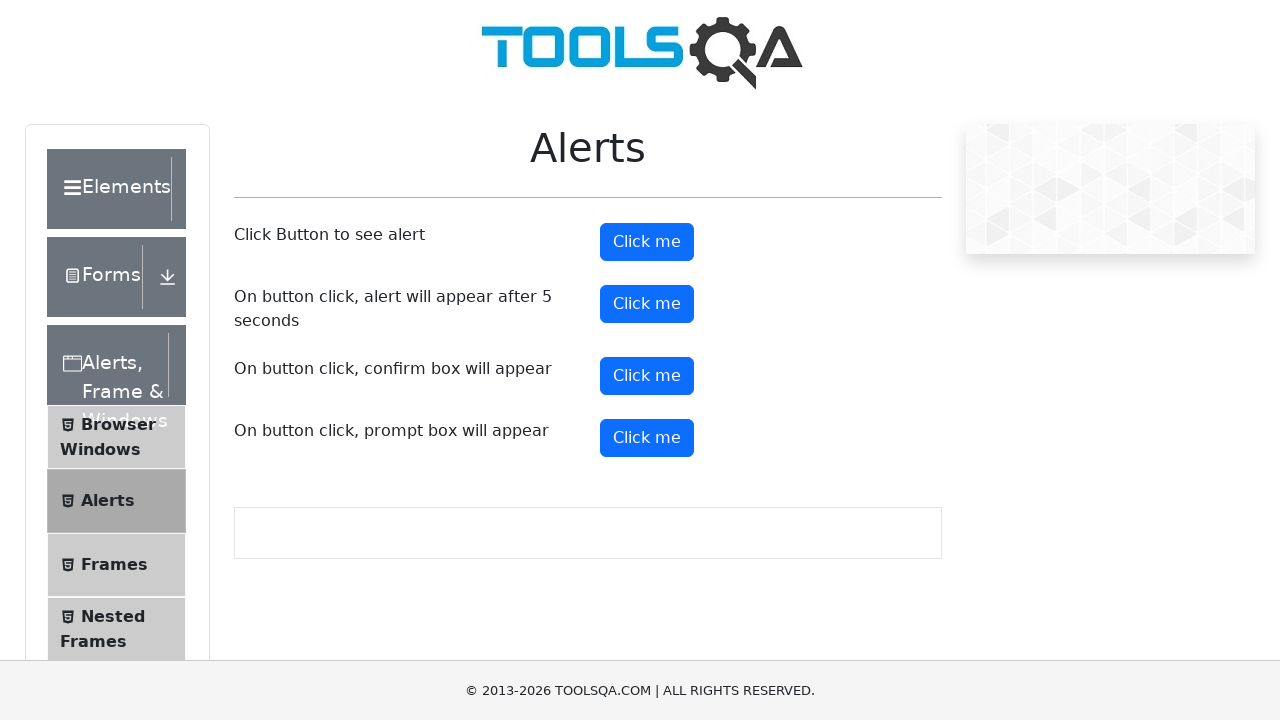

Set up dialog handler to dismiss prompt alert
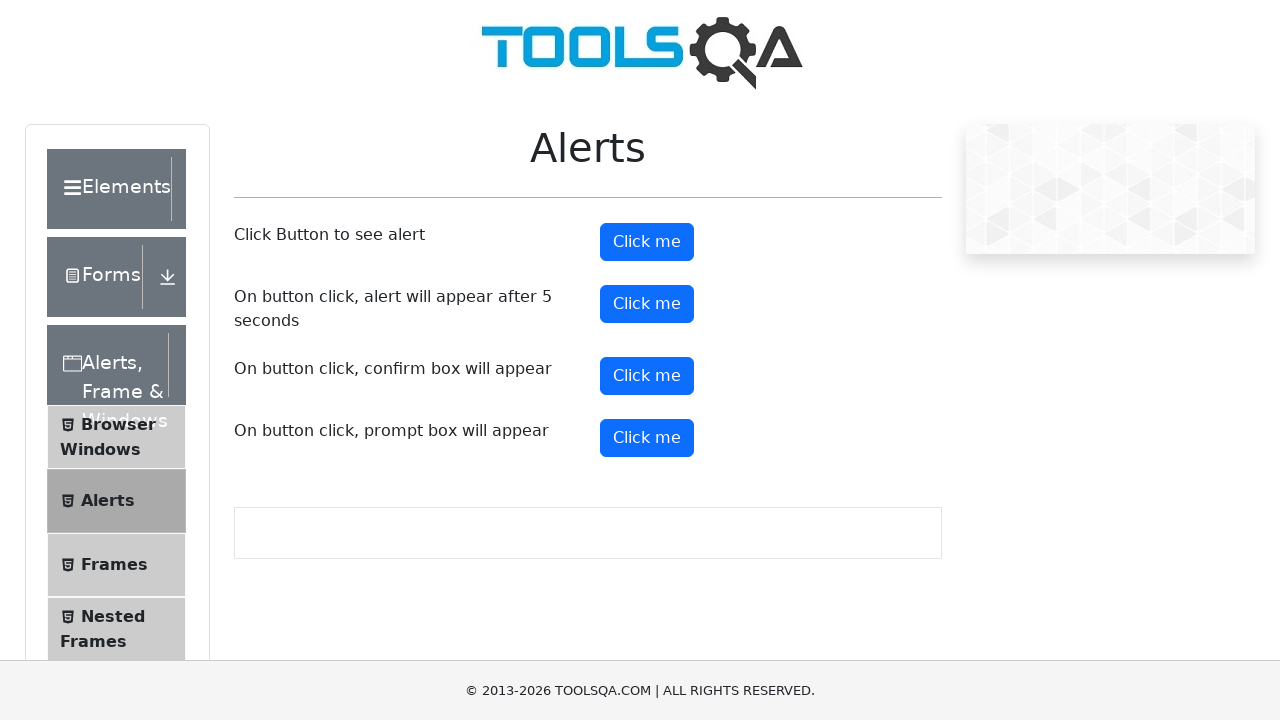

Clicked the prompt alert button at (647, 438) on #promtButton
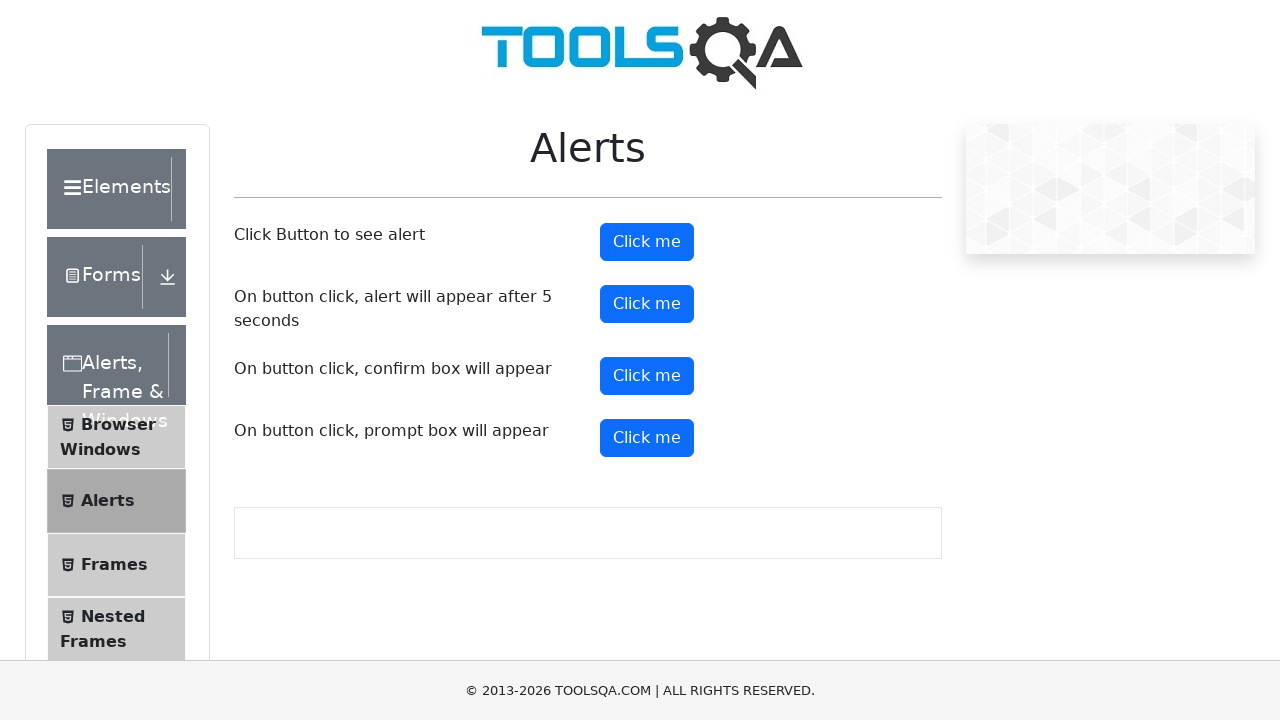

Waited 500ms for any result to appear
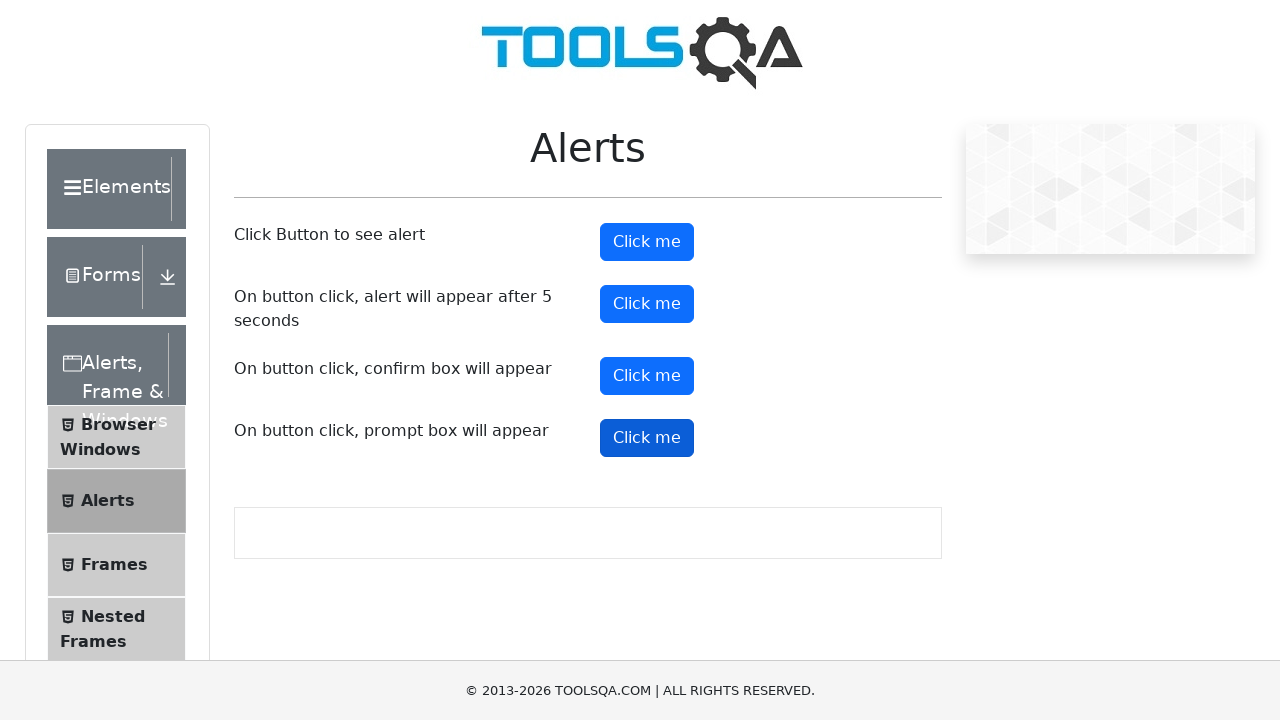

Verified that prompt result is not displayed
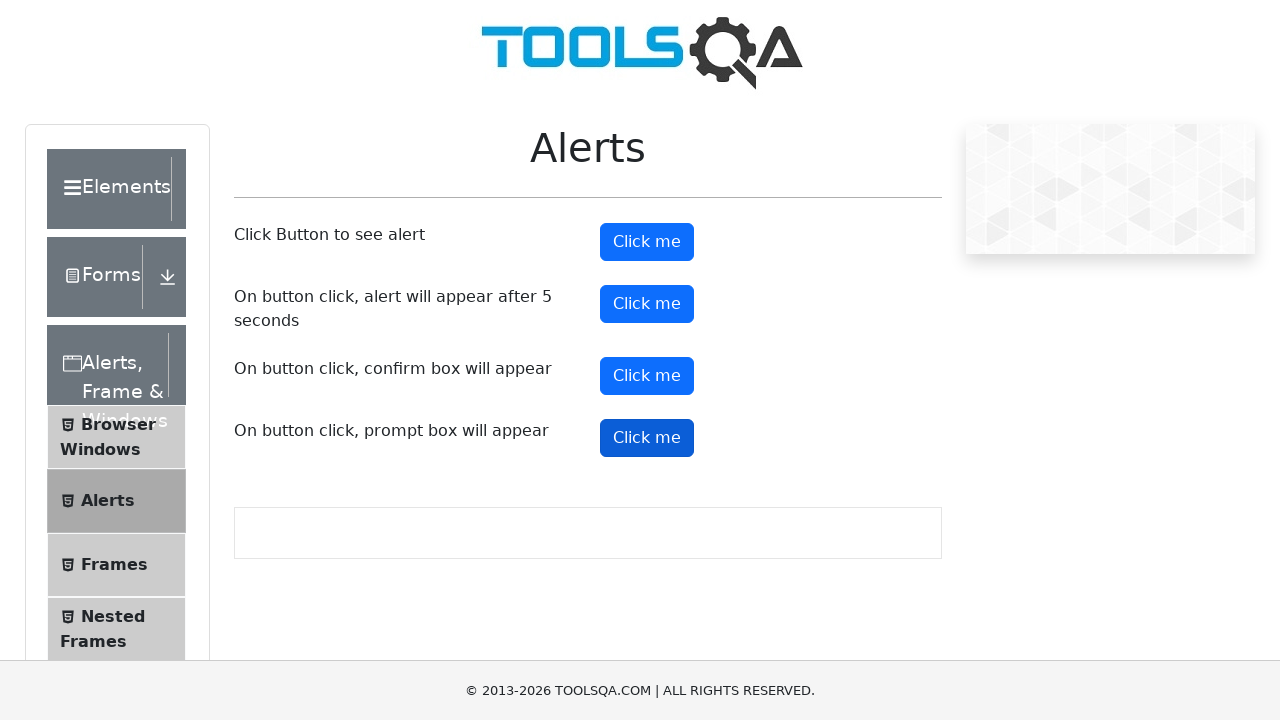

Assertion passed: no result is displayed after dismissing prompt alert
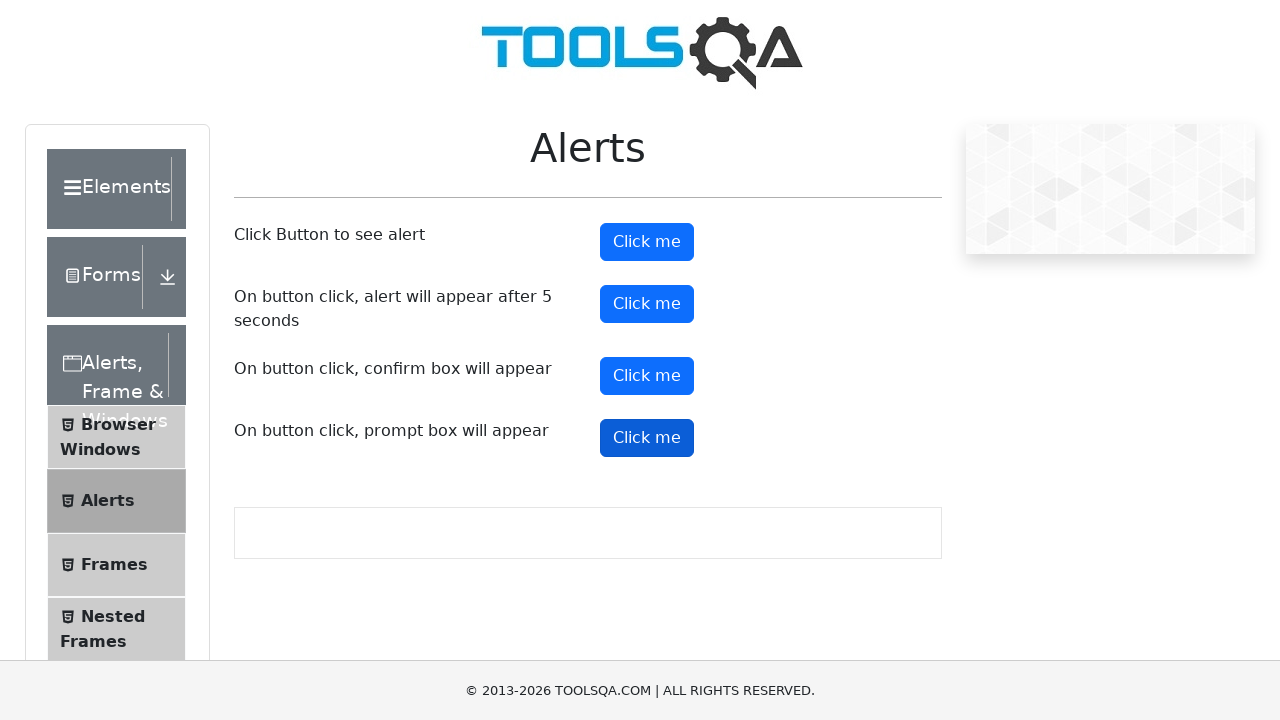

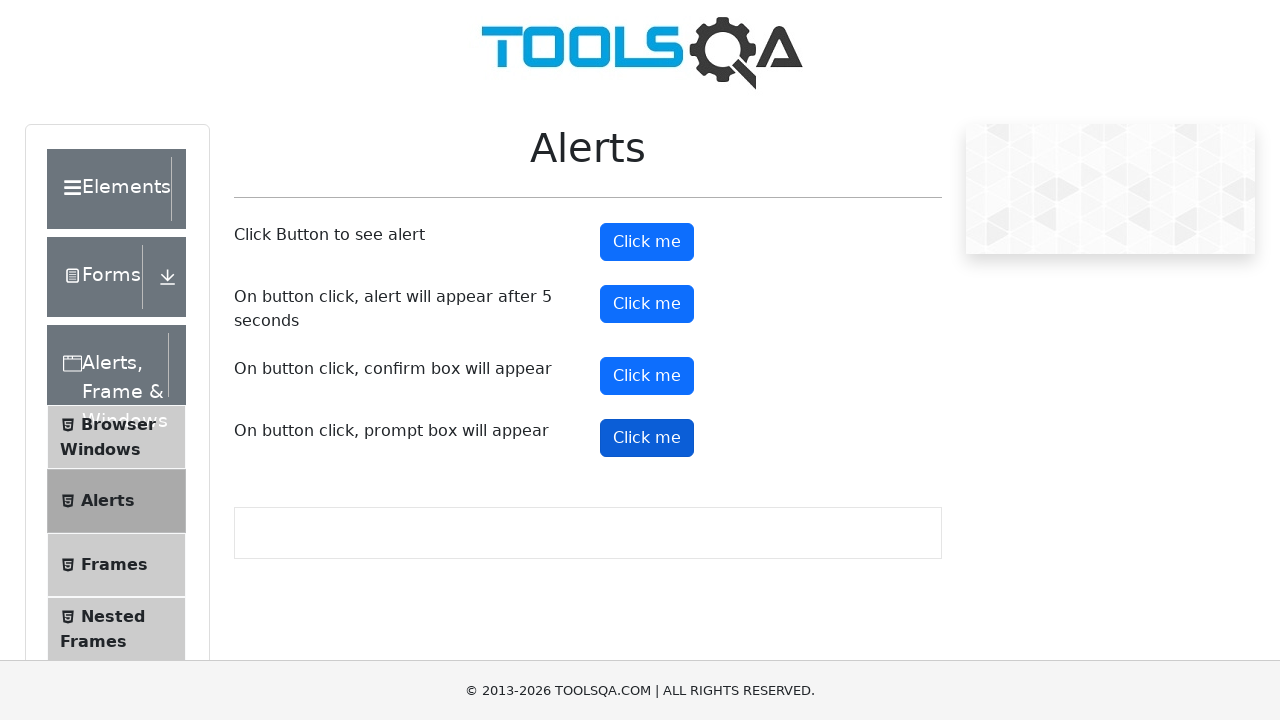